Navigates to a login page, locates the login button, retrieves its value attribute, then uses JavaScript evaluation to modify the button's value attribute from "Login" to "submit".

Starting URL: https://ecommerce-playground.lambdatest.io/index.php?route=account/login

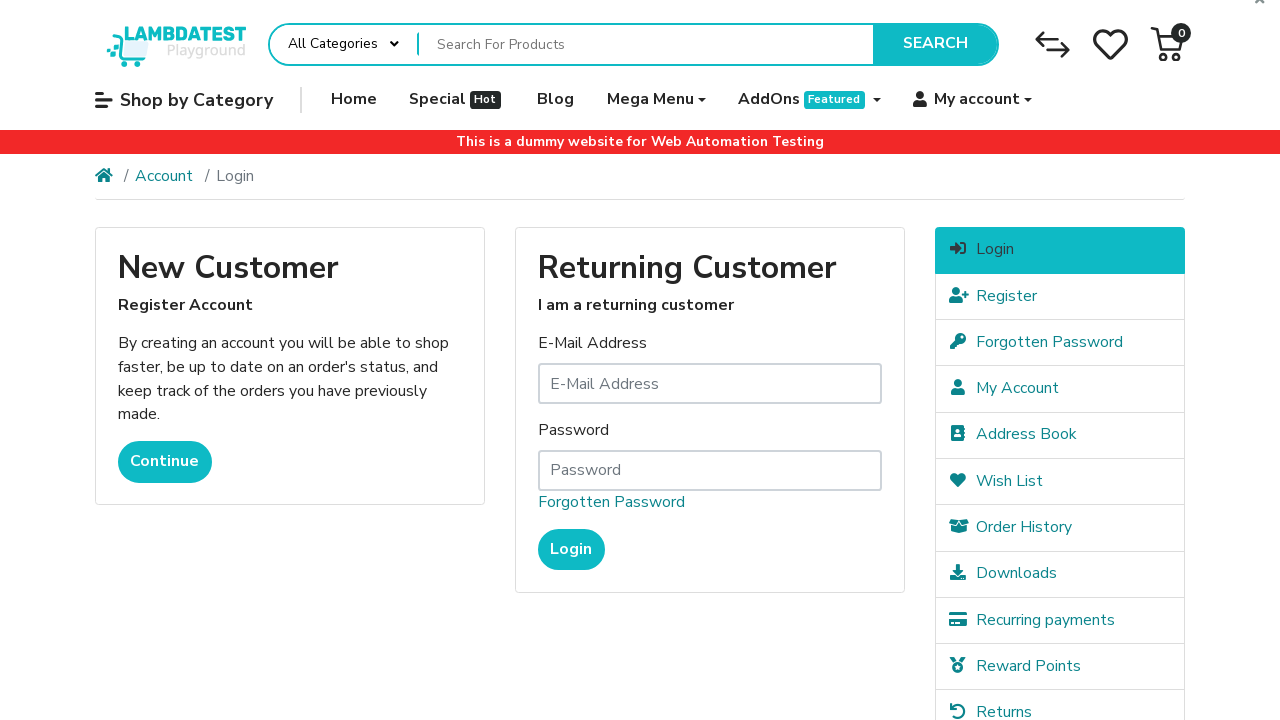

Navigated to login page
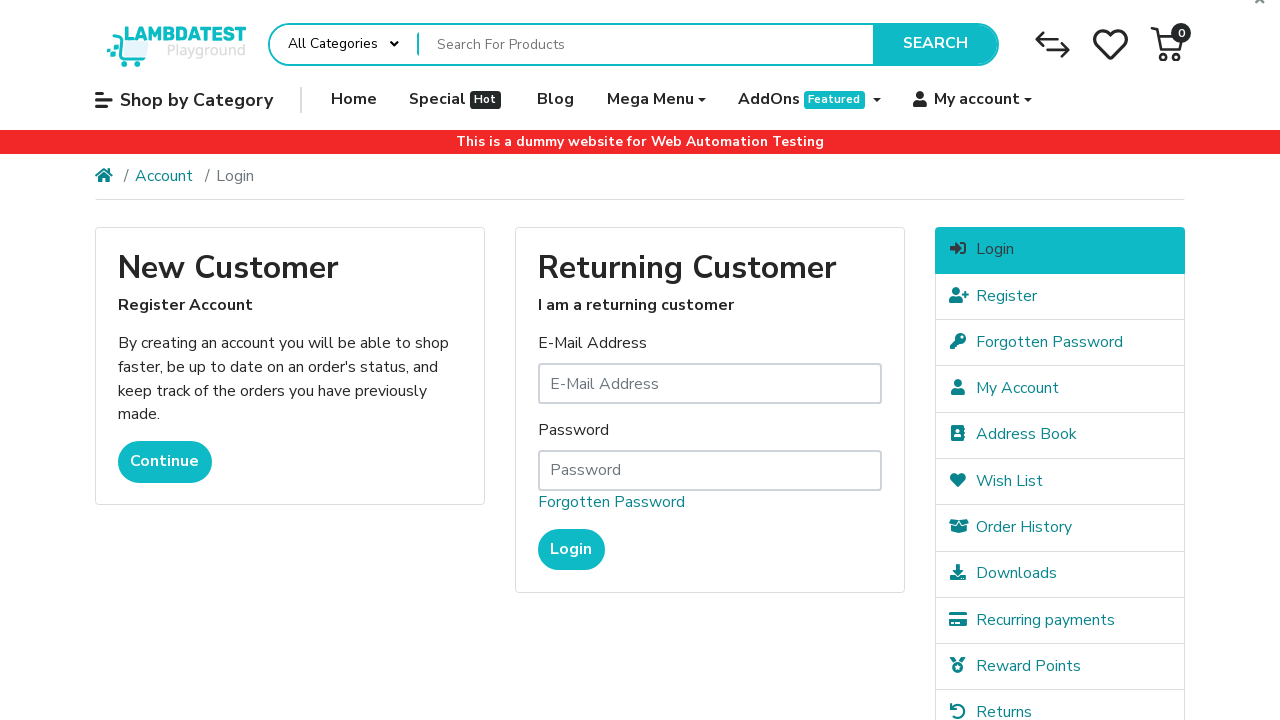

Located login button element
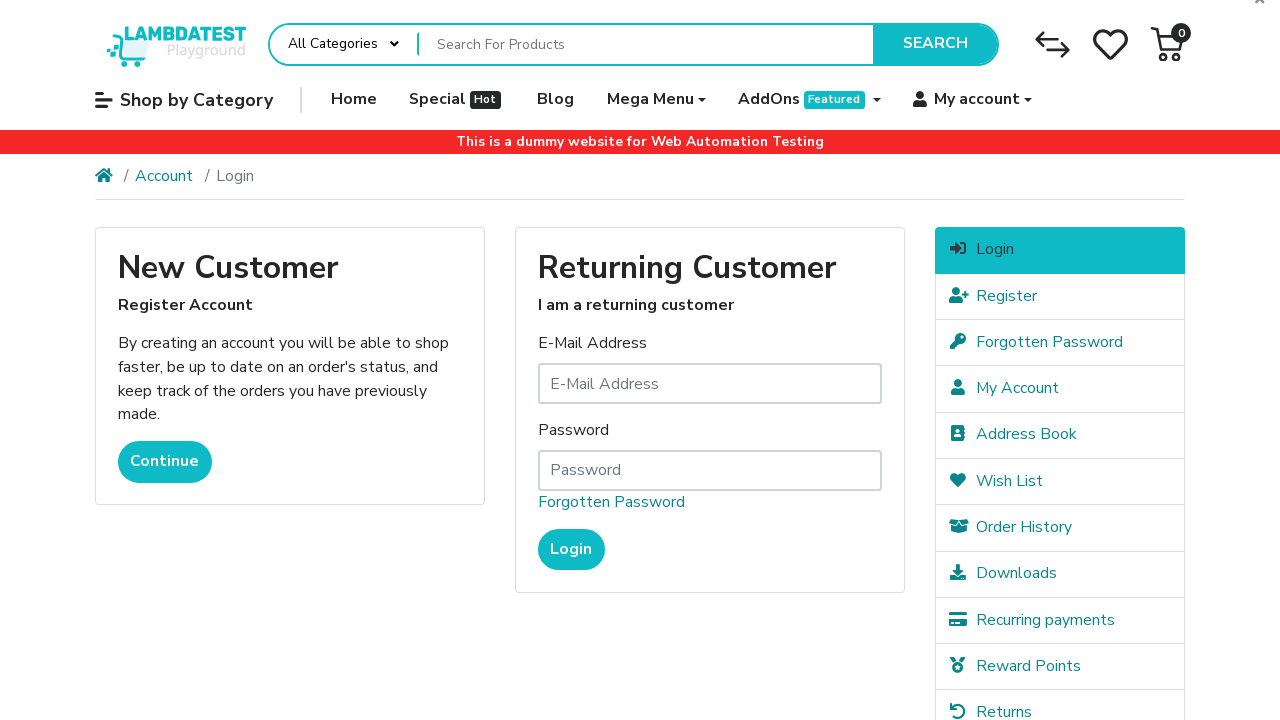

Retrieved login button value attribute: 'Login'
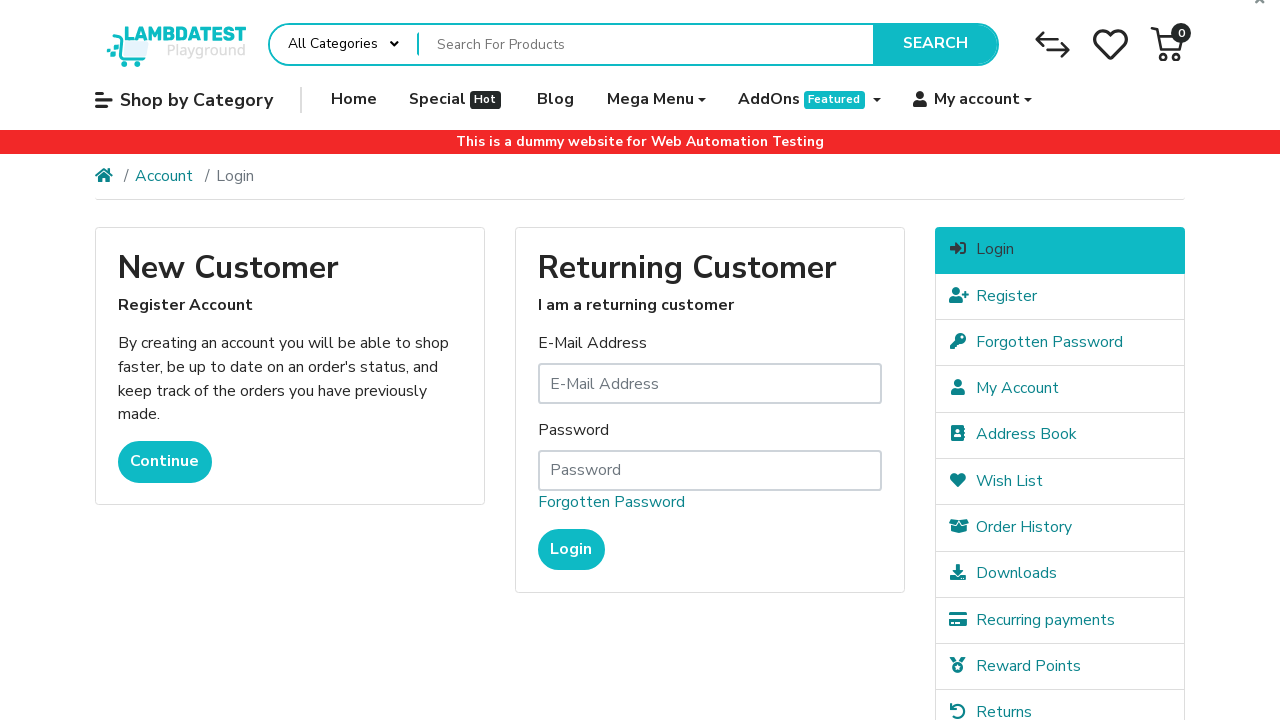

Modified login button value attribute from 'Login' to 'submit' using JavaScript evaluation
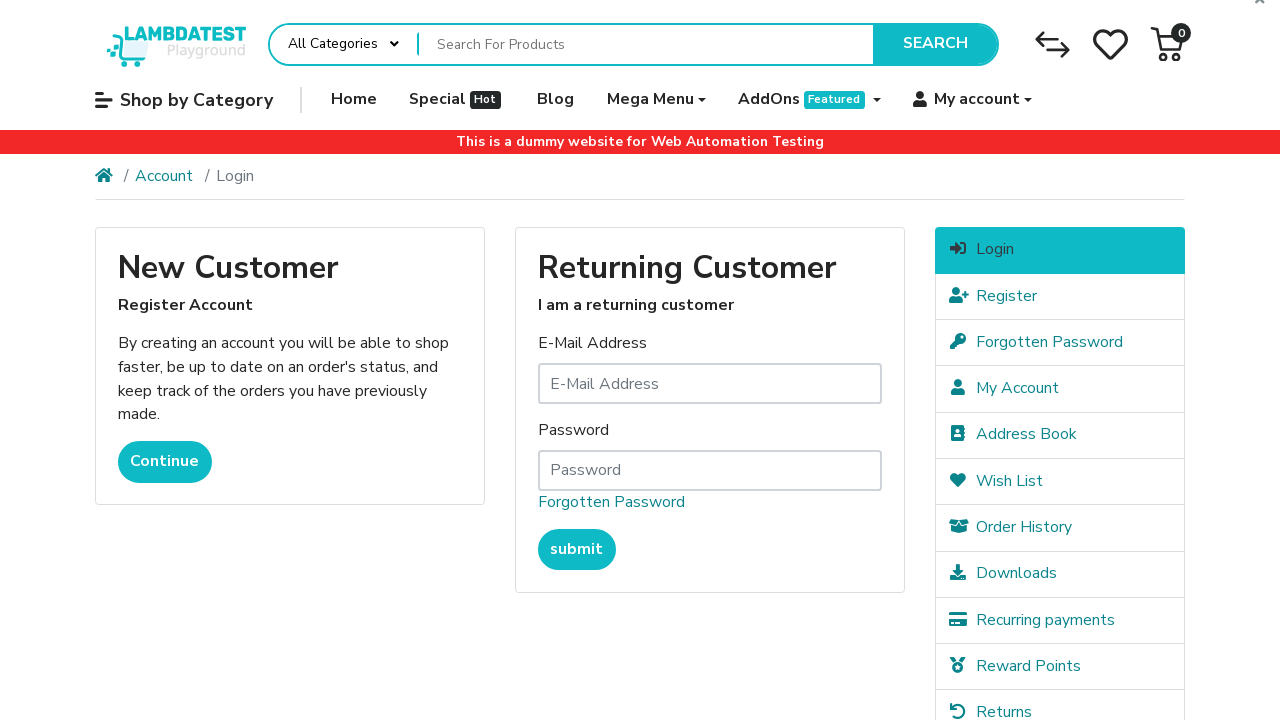

Retrieved updated login button value attribute: 'submit'
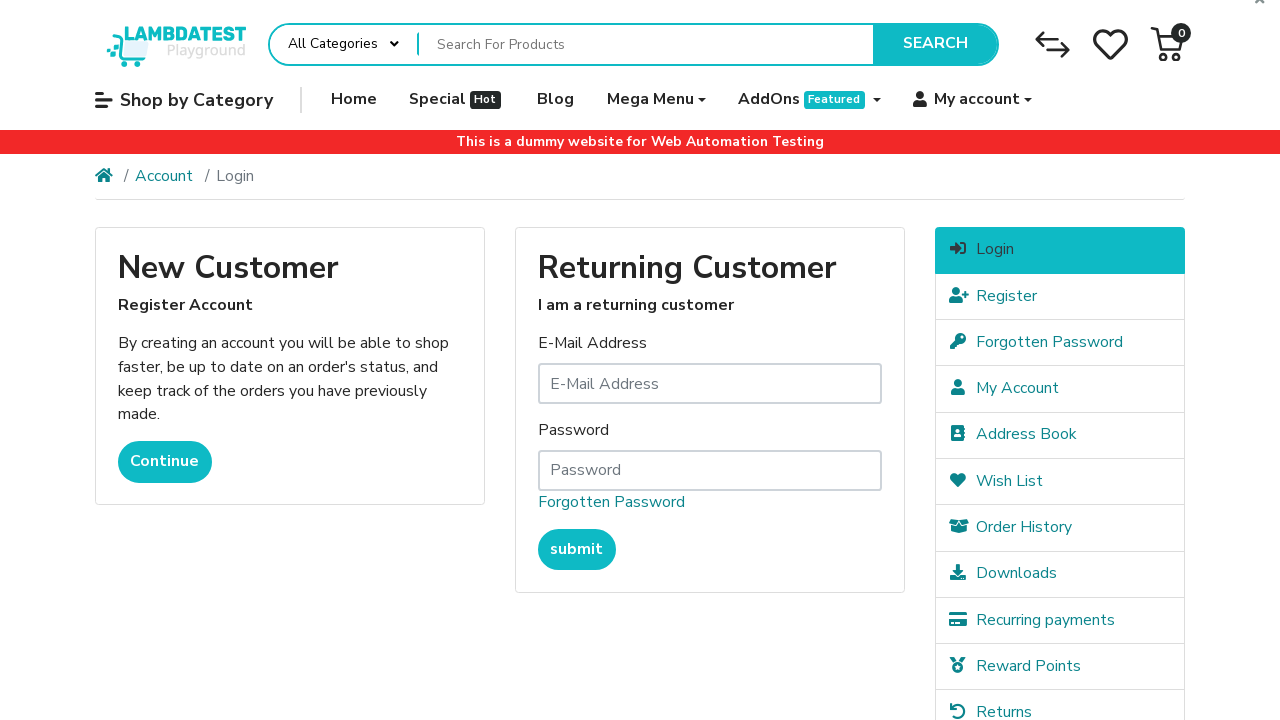

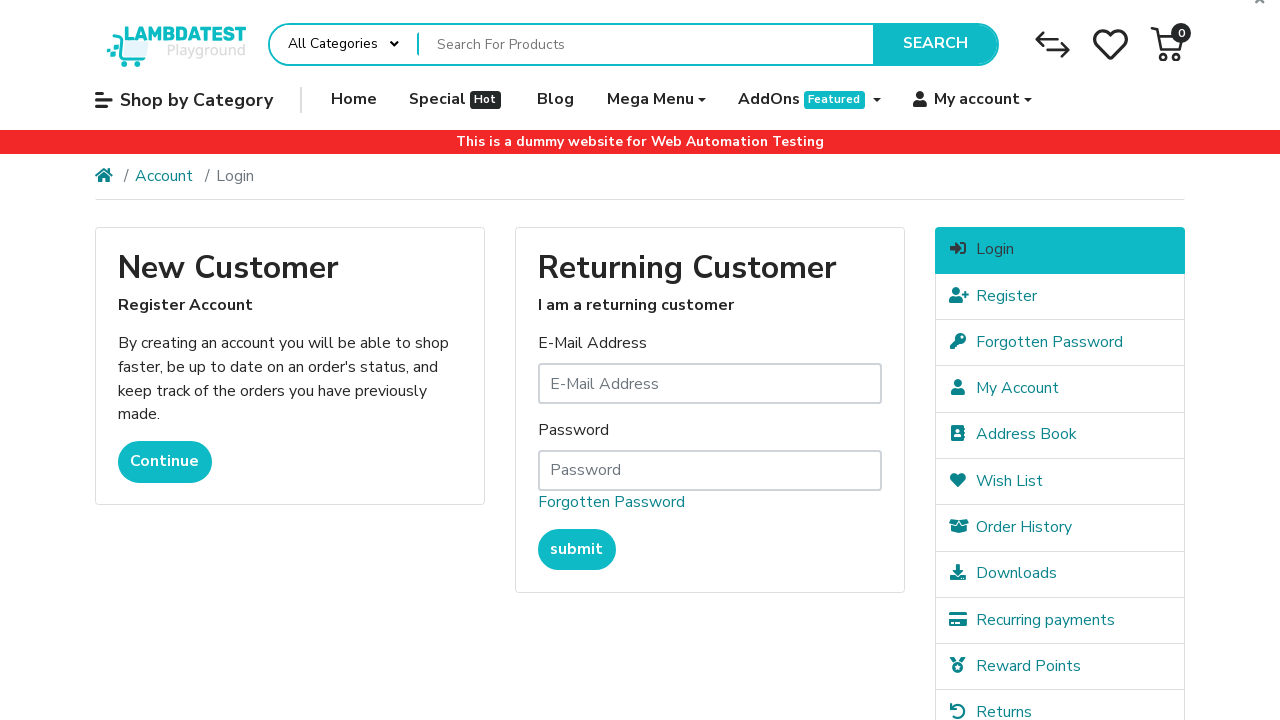